Tests basic browser navigation by visiting Rahul Shetty Academy website, navigating to a practice page, using browser back/forward/refresh controls

Starting URL: https://rahulshettyacademy.com

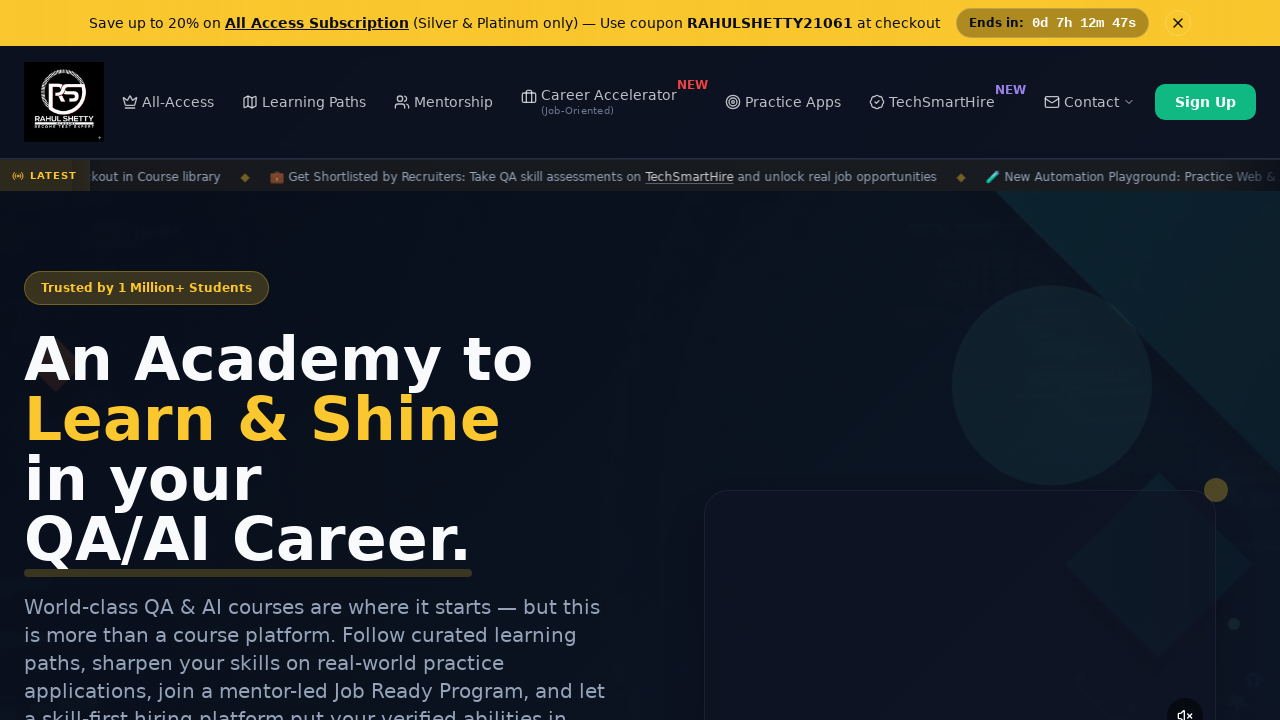

Navigated to Rahul Shetty Academy selenium practice page
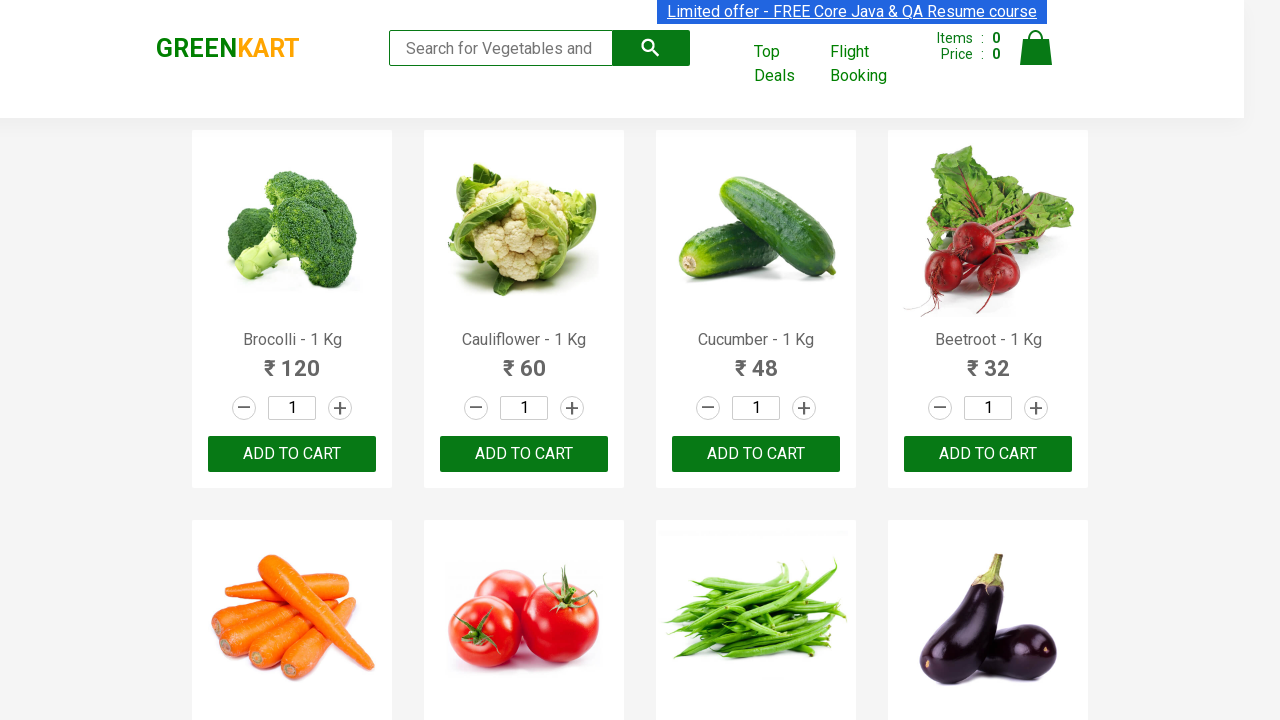

Navigated back to previous page using browser back button
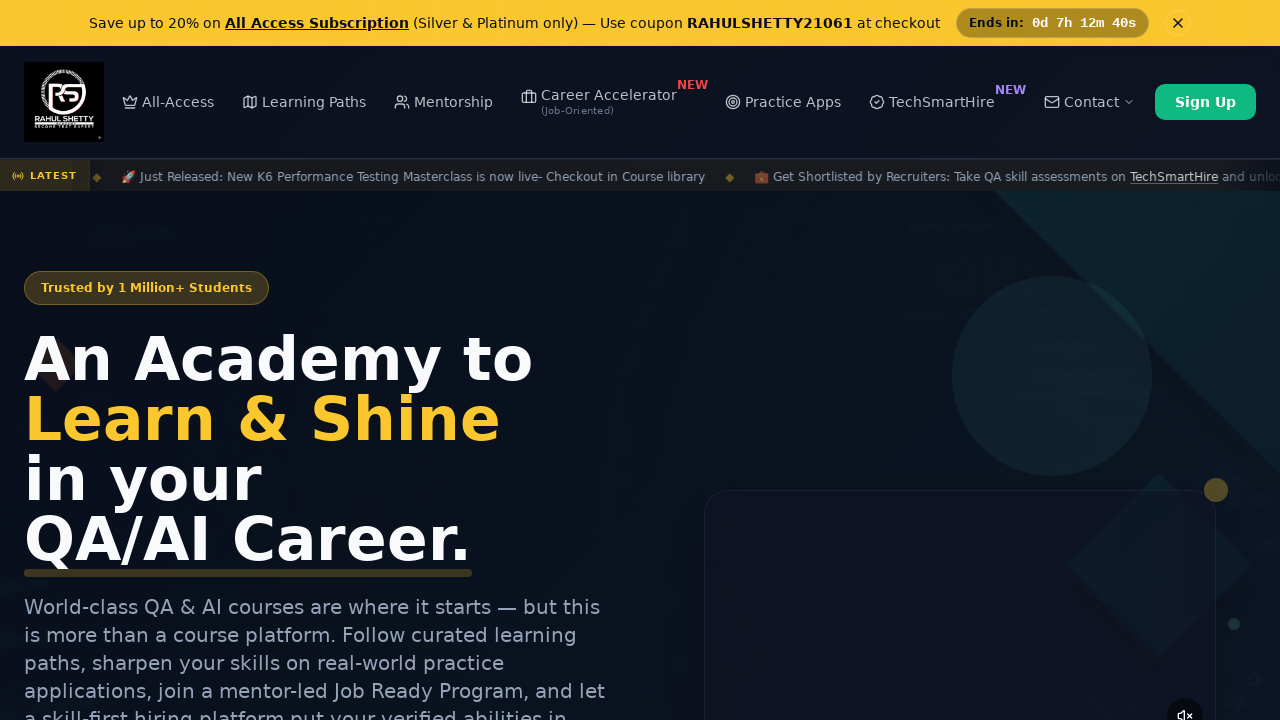

Refreshed the current page
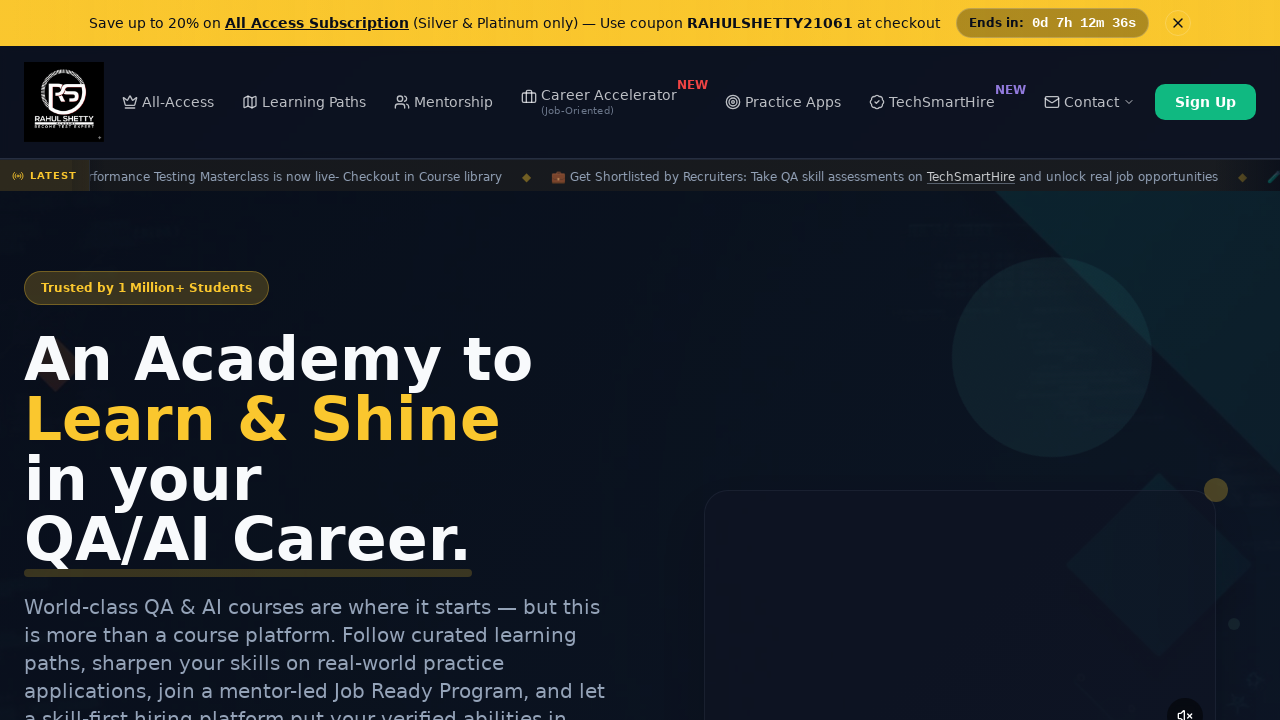

Navigated forward to practice page again using browser forward button
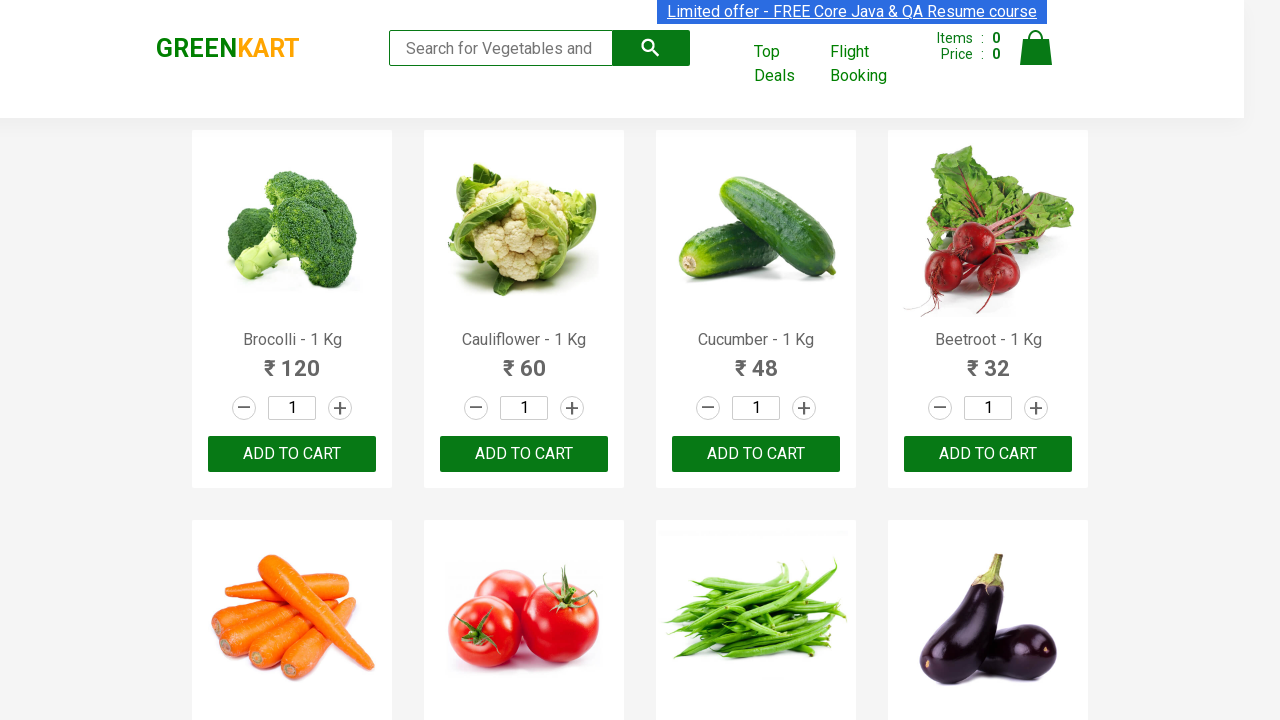

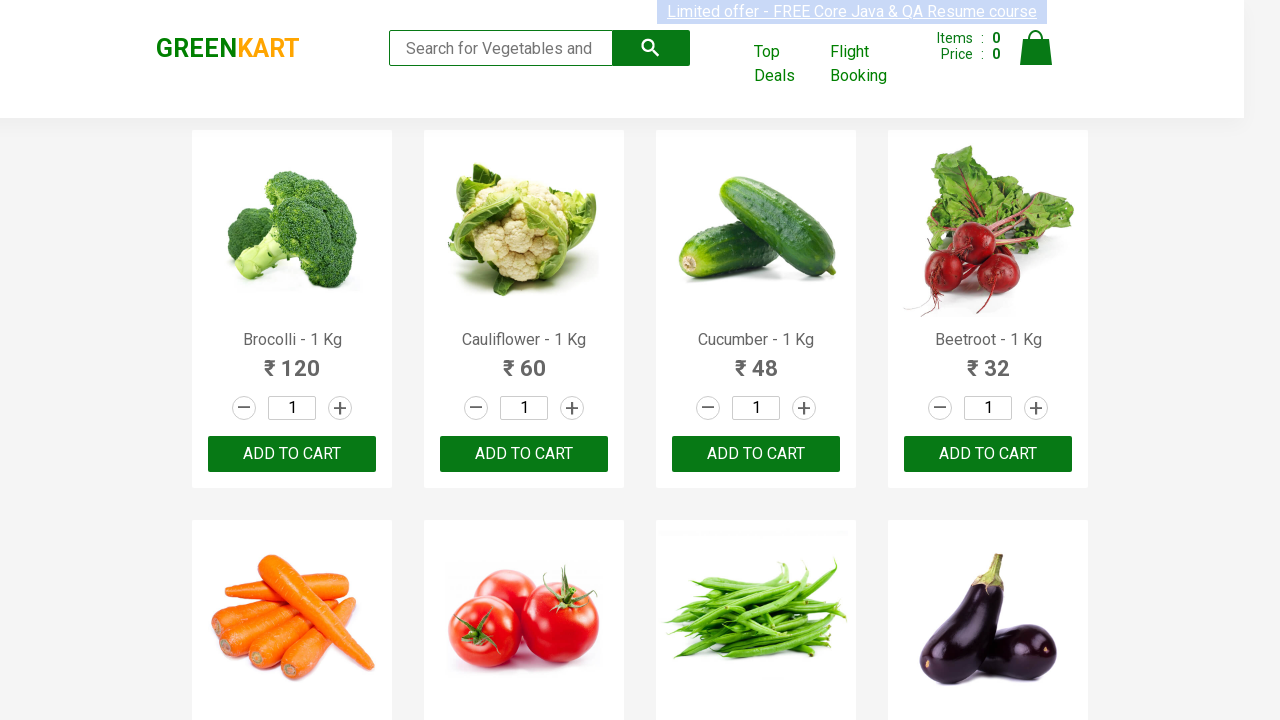